Tests multiple window handling by opening a new window, filling a form in the new window, then returning to fill a form in the parent window

Starting URL: https://www.hyrtutorials.com/p/window-handles-practice.html

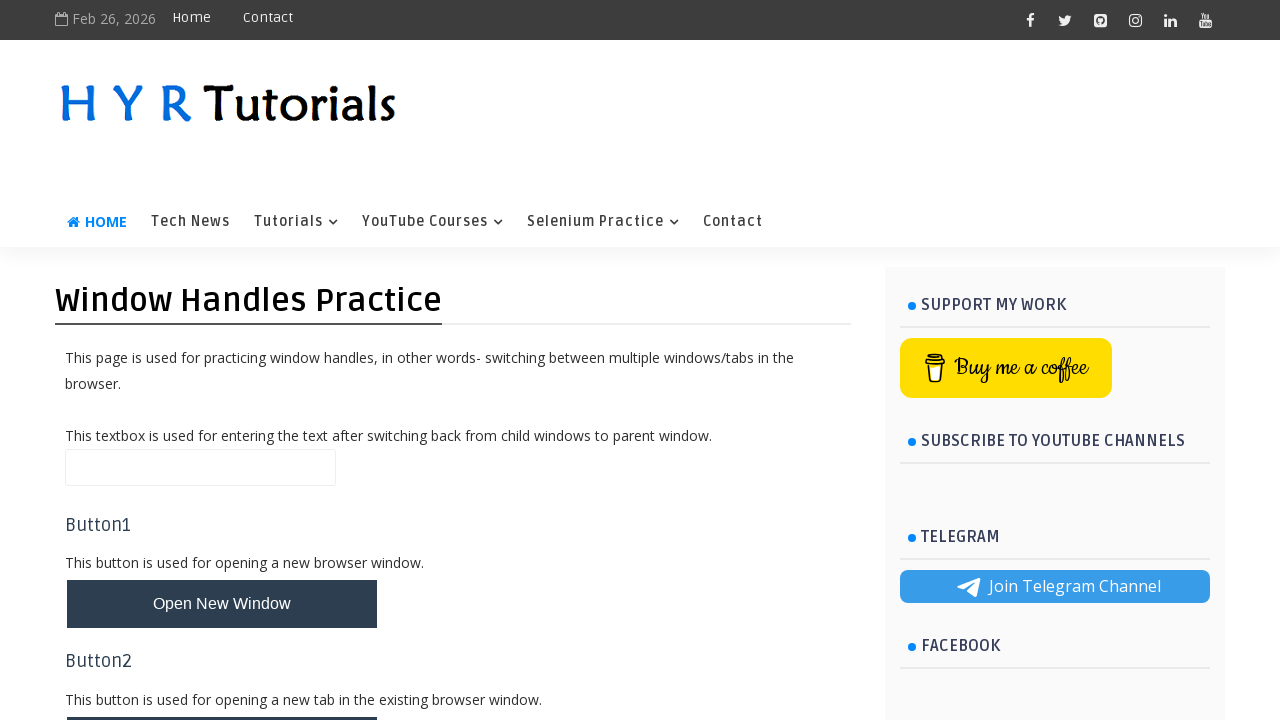

Clicked button to open new window at (222, 604) on #newWindowBtn
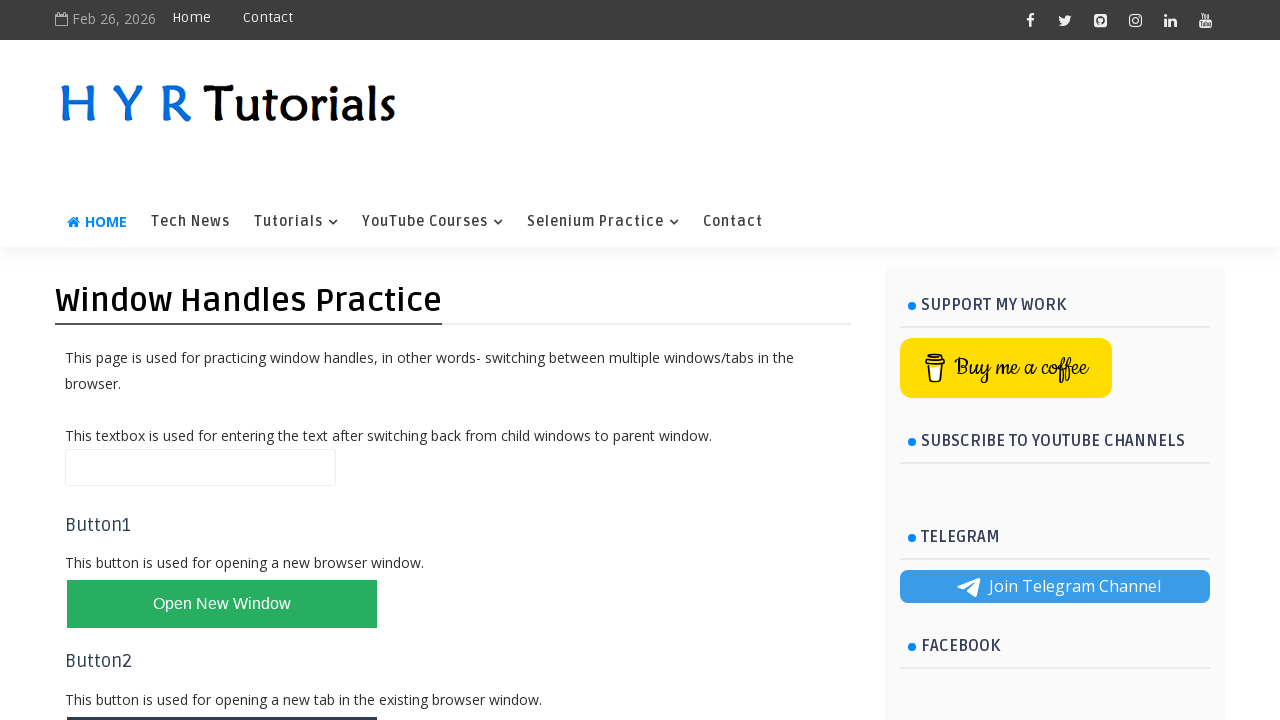

New window opened and captured
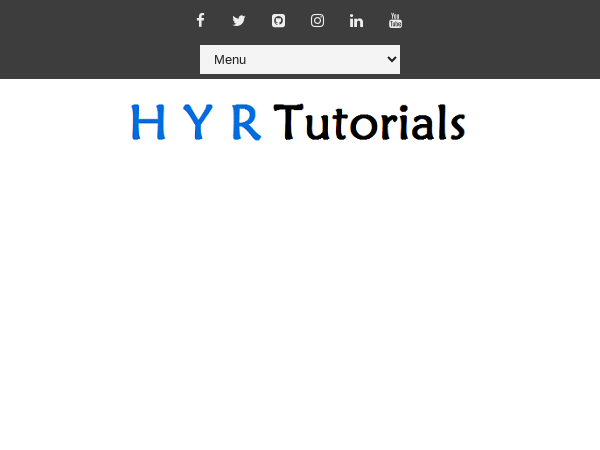

Filled firstName field with 'Test' in new window on #firstName
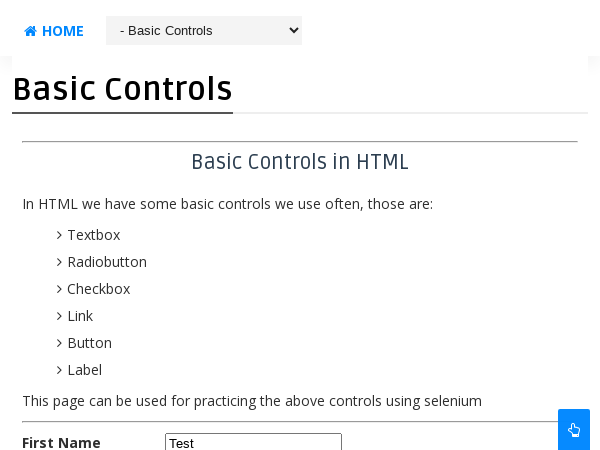

Filled name field with 'Testing' in parent window on #name
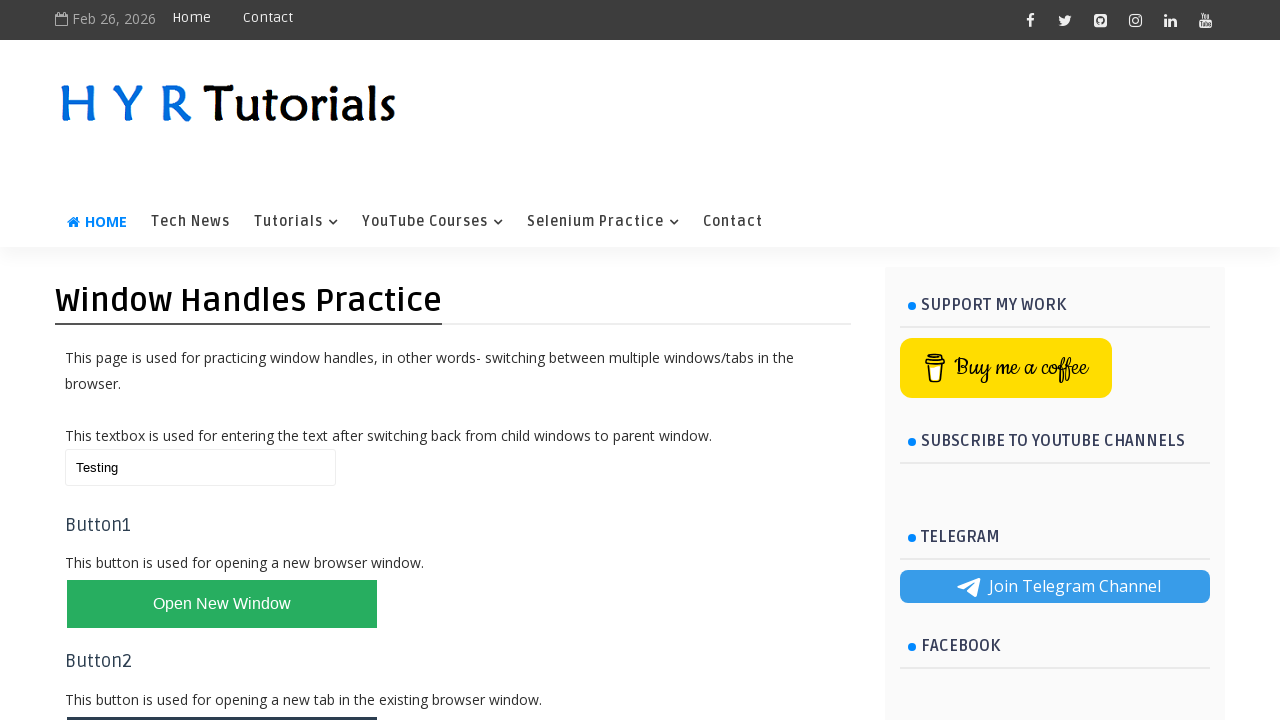

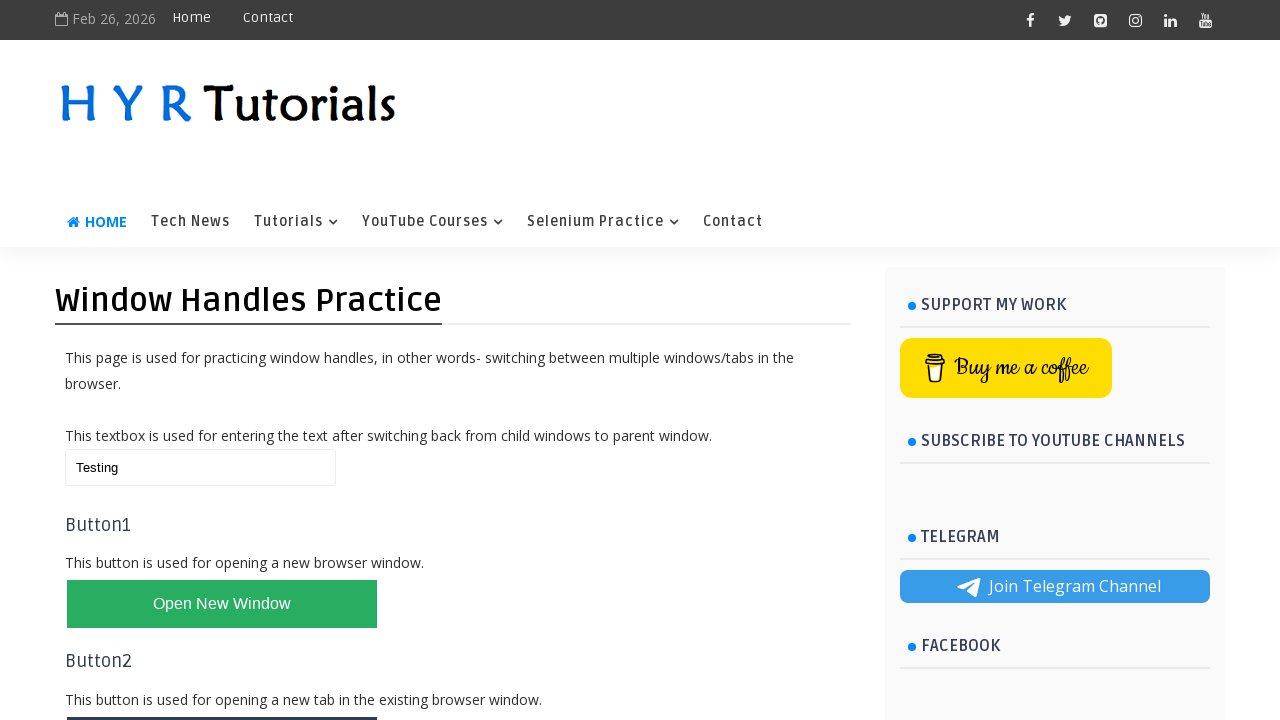